Tests the registration form by filling in the first name field with a test value

Starting URL: https://awesomeqa.com/ui/index.php?route=account/register

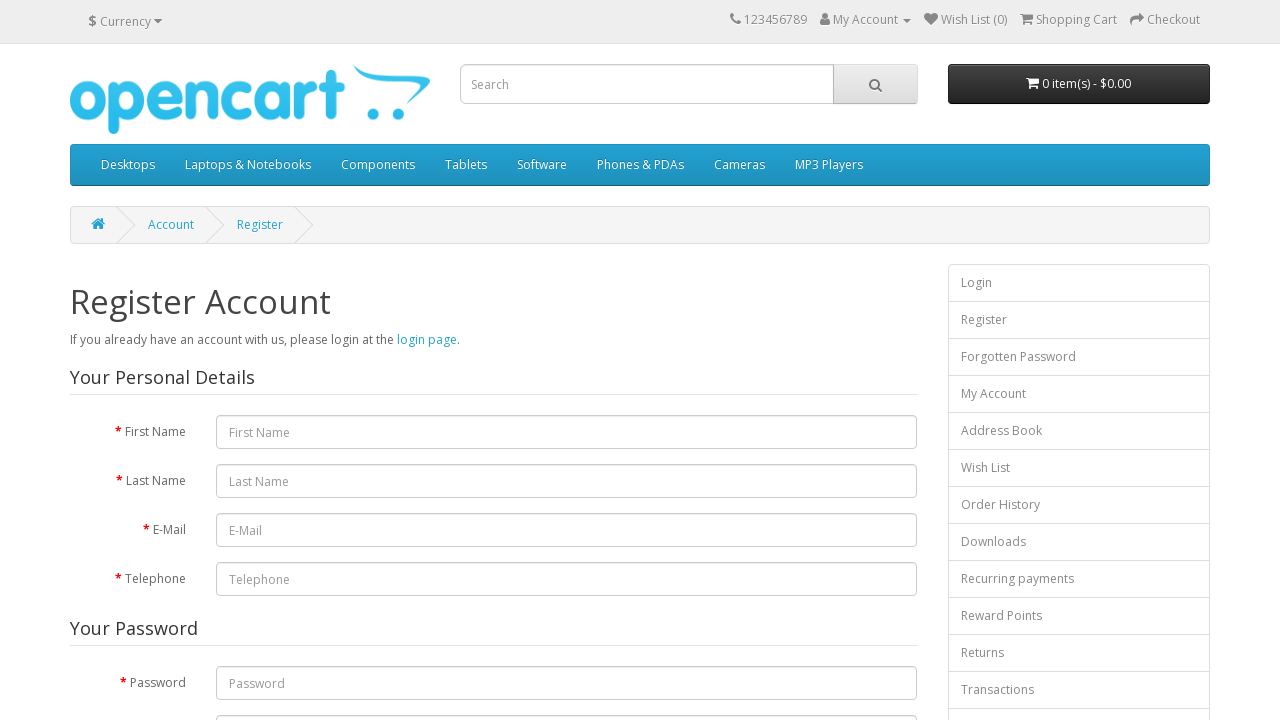

Filled first name field with 'Michael' on input[placeholder='First Name']
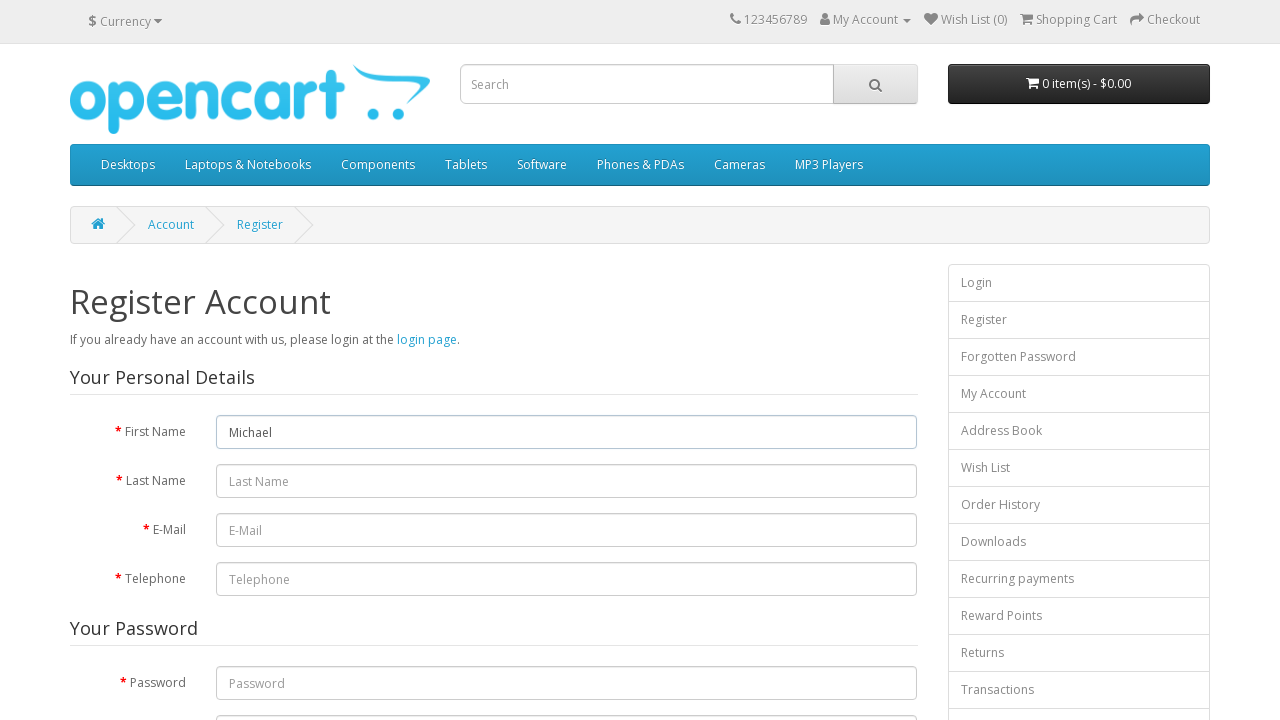

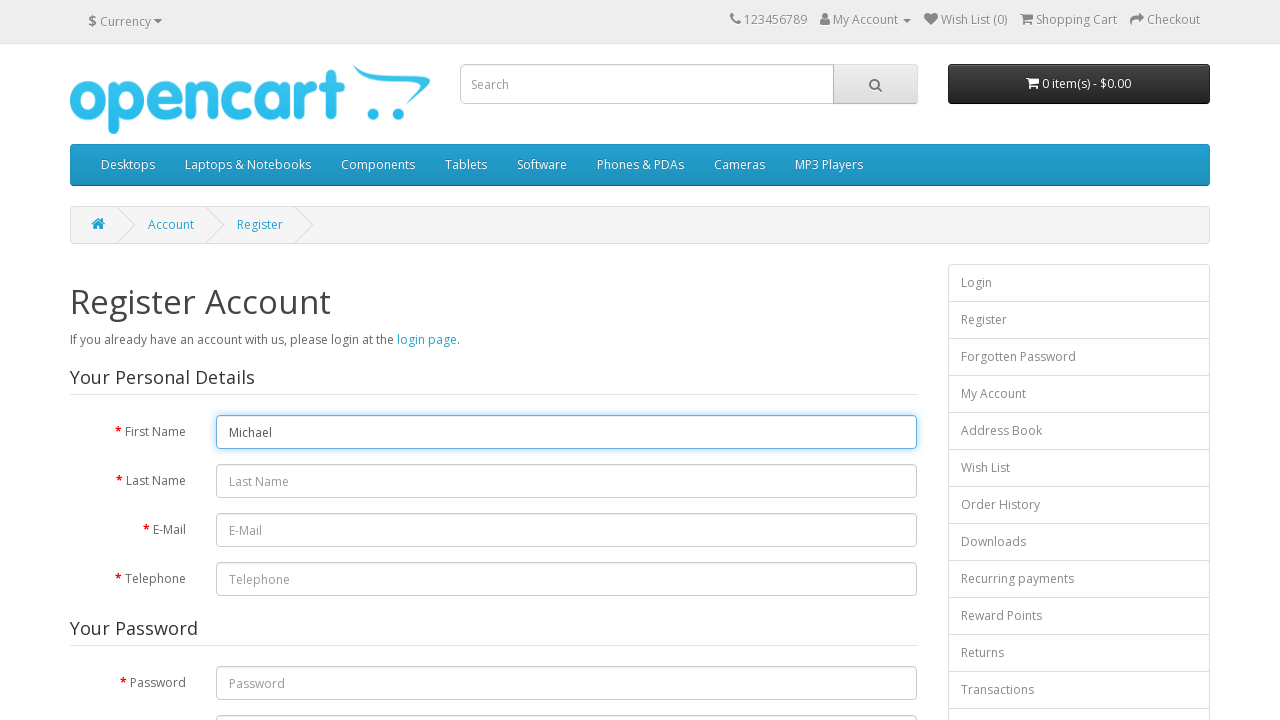